Tests checkbox interaction by clicking on an unchecked checkbox to select it

Starting URL: https://bonigarcia.dev/selenium-webdriver-java/web-form.html

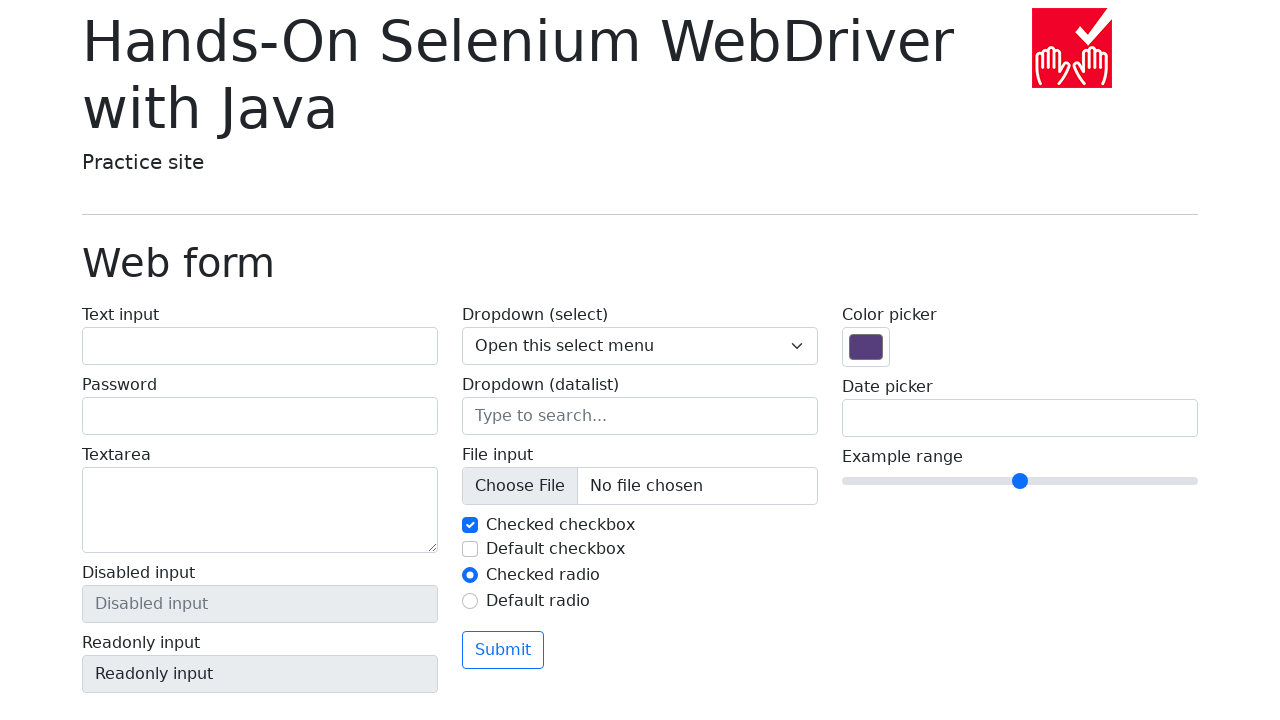

Located checkbox element with id 'my-check-2'
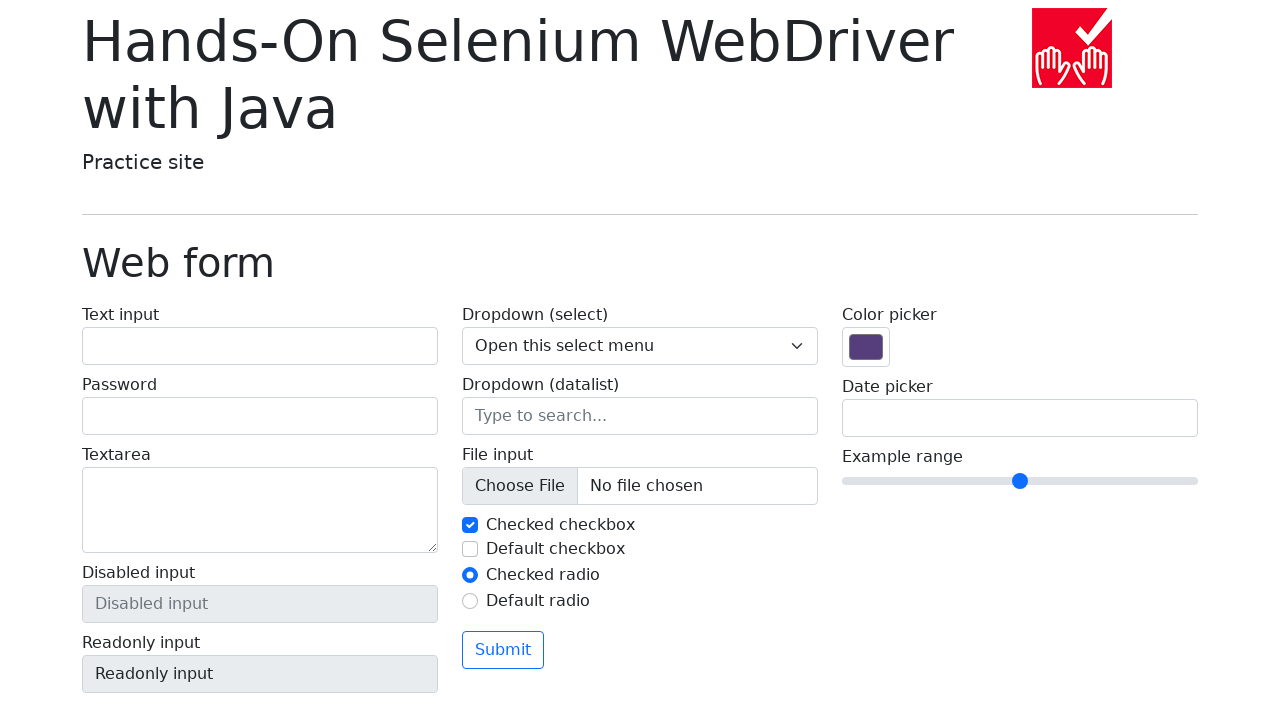

Verified checkbox is not checked
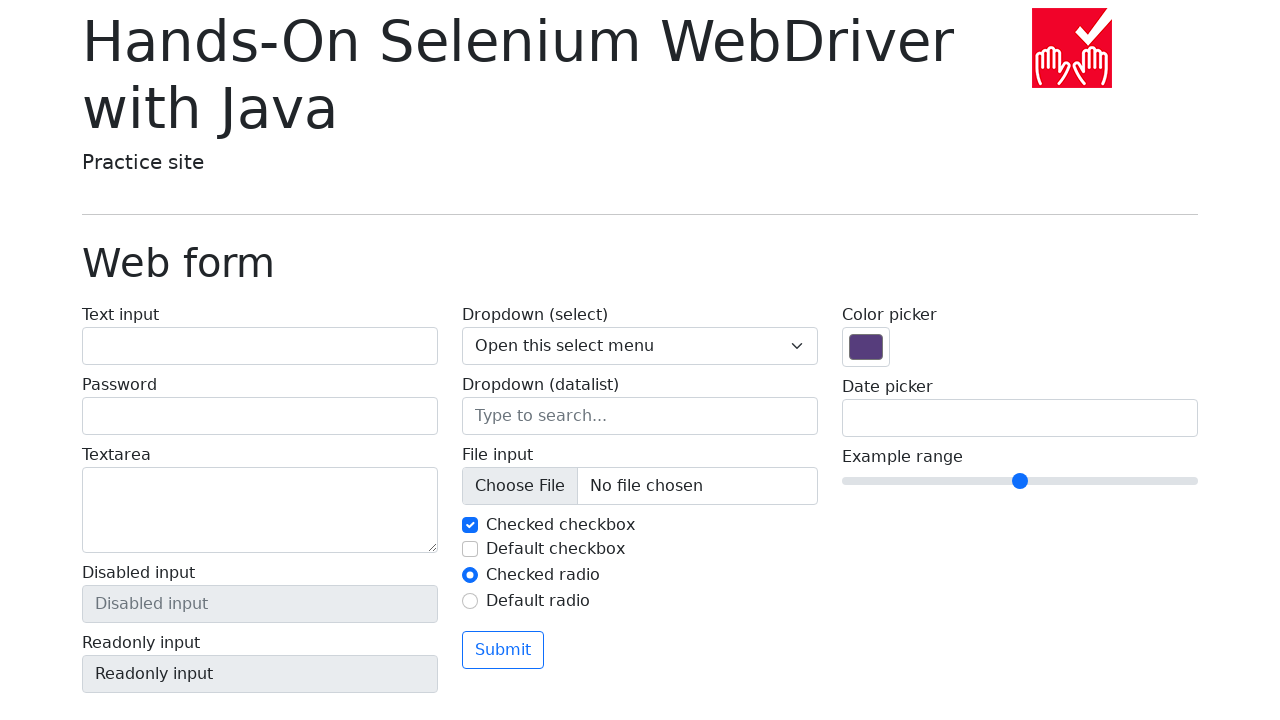

Clicked checkbox to select it at (470, 549) on #my-check-2
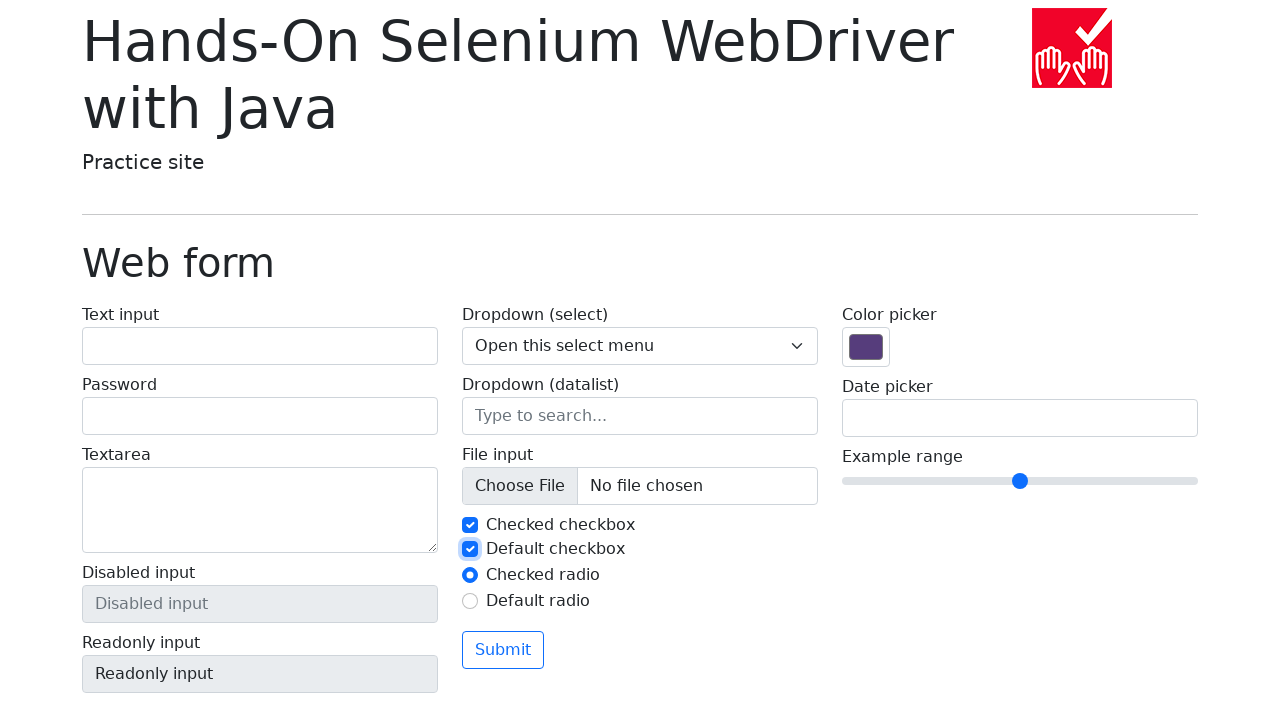

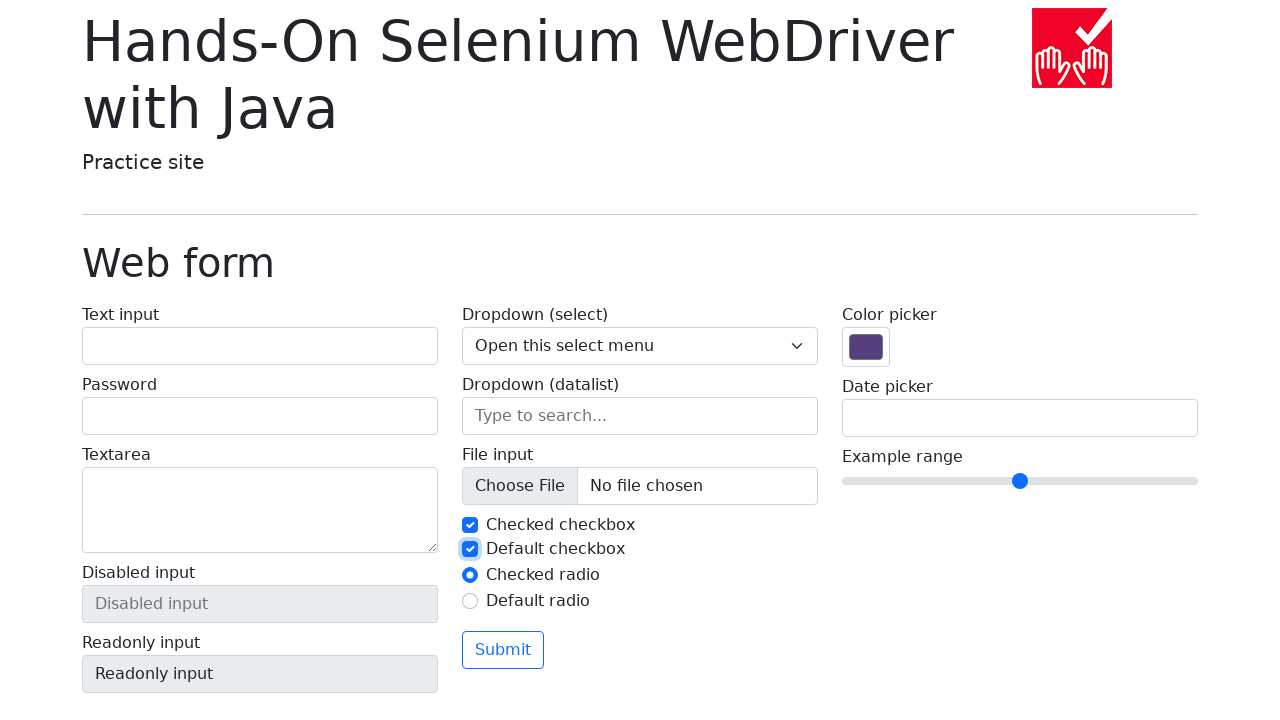